Navigates to the WSB (Wyższe Szkoły Bankowe) Polish banking school website and verifies the page loads correctly by checking the title

Starting URL: http://www.wsb.pl

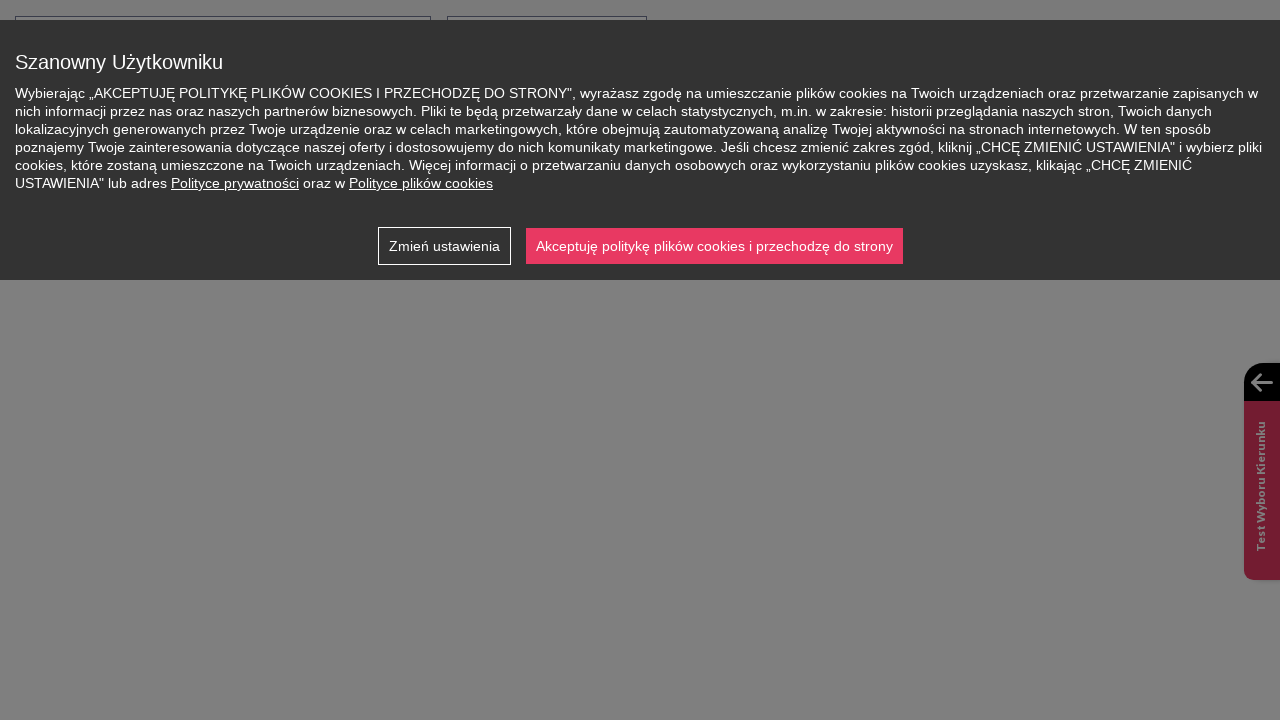

Navigated to WSB Polish banking school website at http://www.wsb.pl
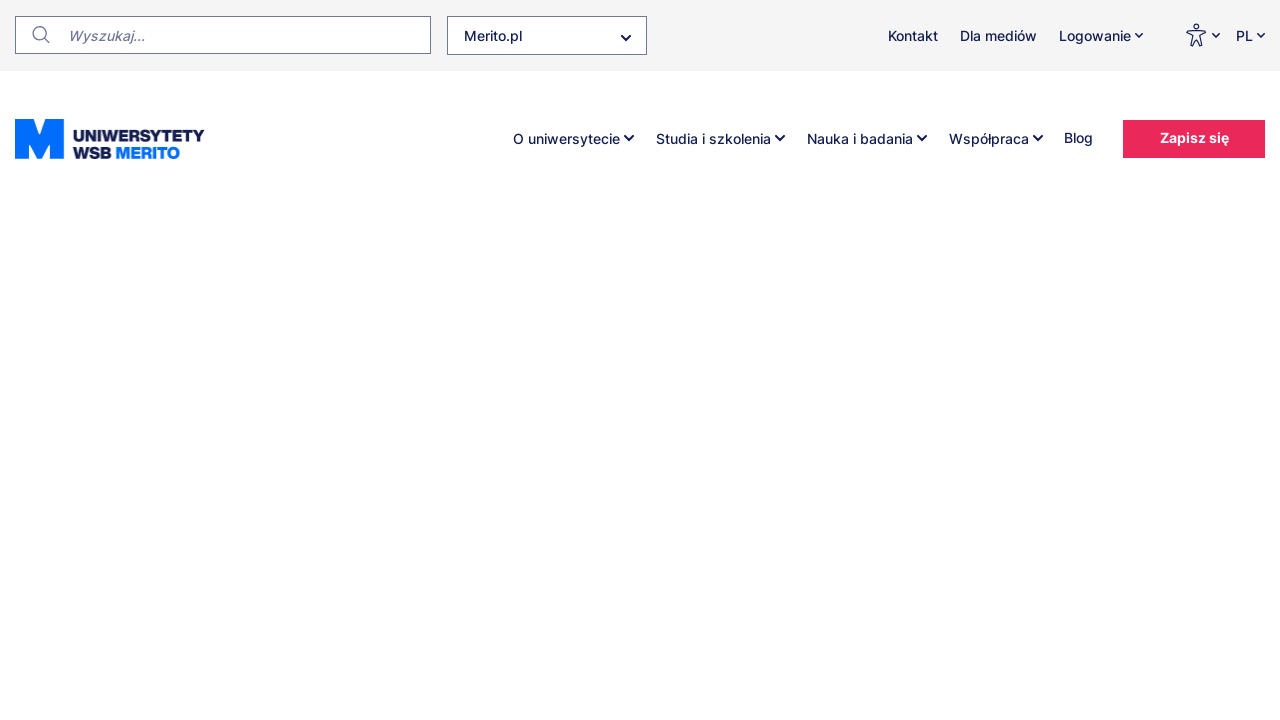

Page loaded to domcontentloaded state
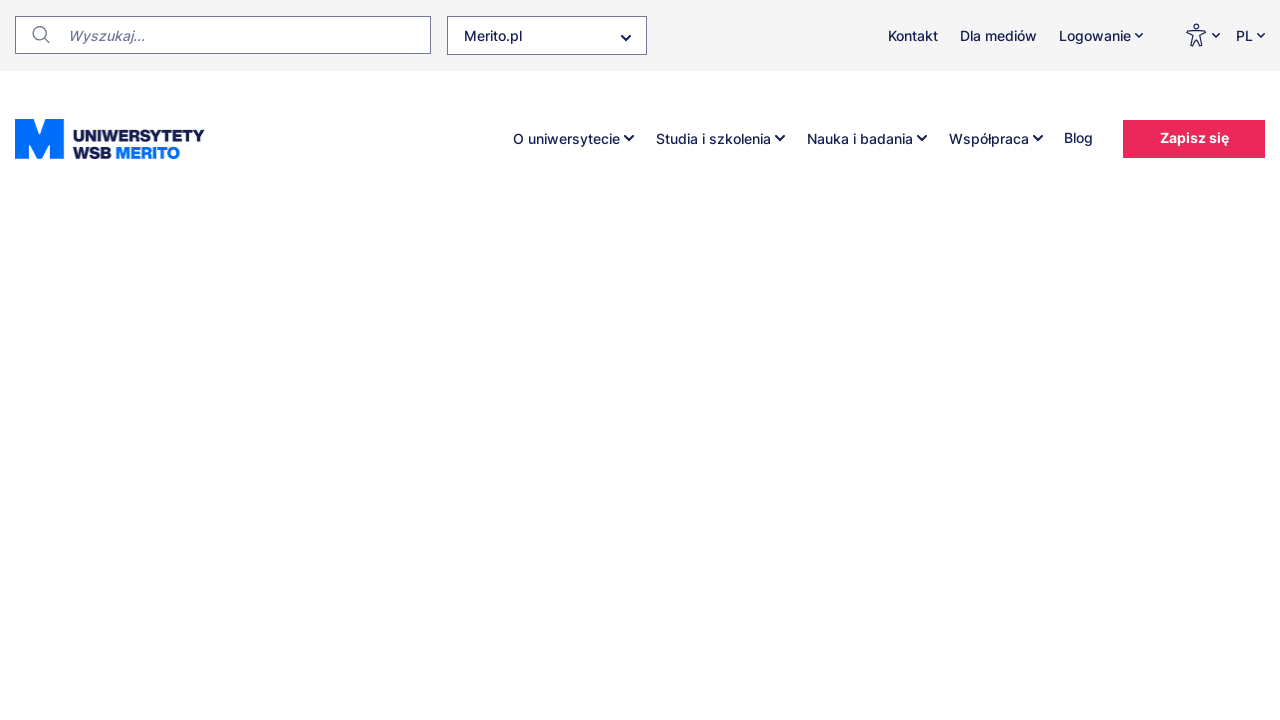

Verified page title contains 'Wyższe Szkoły Bankowe' or 'WSB' - actual title: 'Strona główna | Uniwersytet WSB Merito'
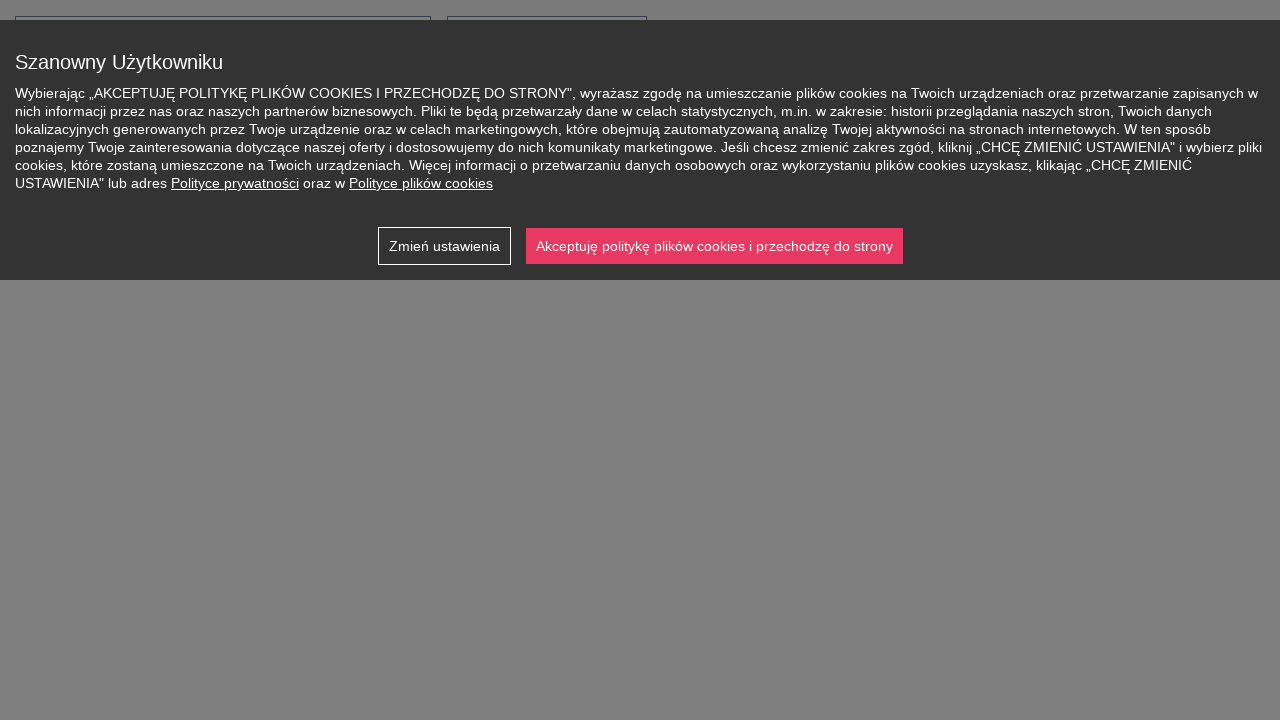

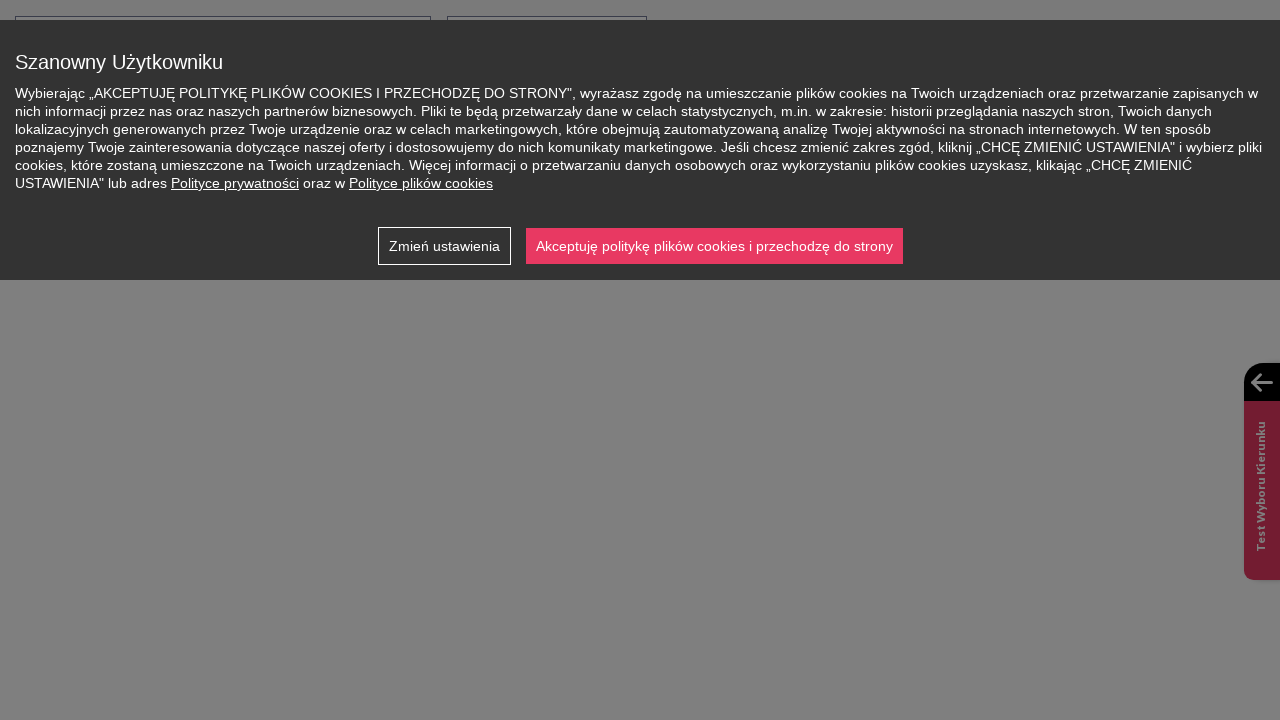